Tests that clicking a project in the Hot Projects section redirects to the project detail page

Starting URL: https://nearcatalog.xyz

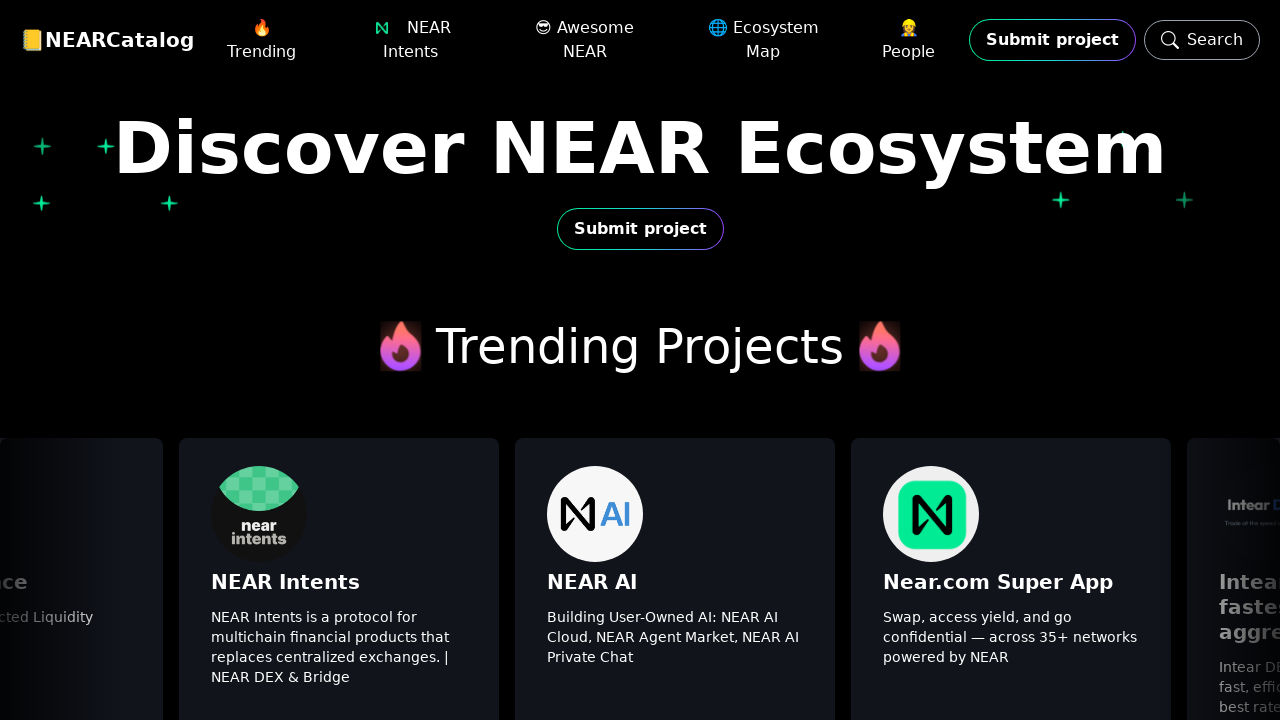

Hot Projects section became visible
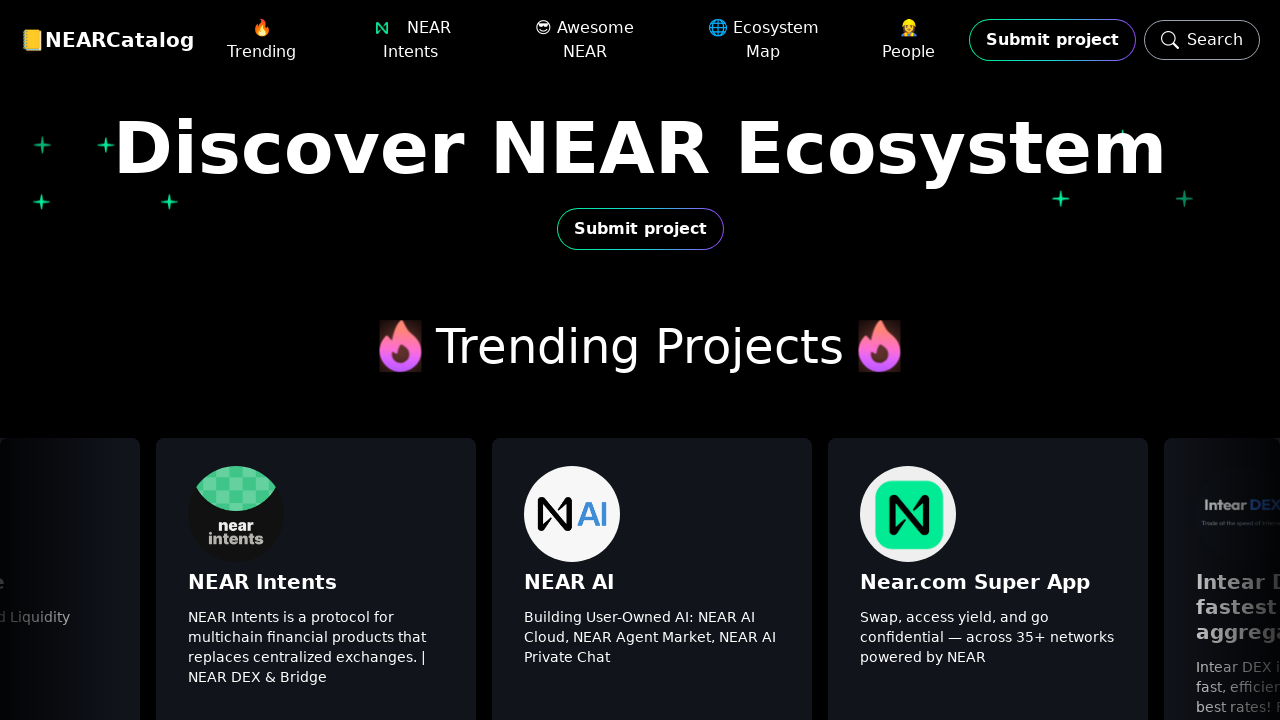

Project element in Hot Projects section became visible
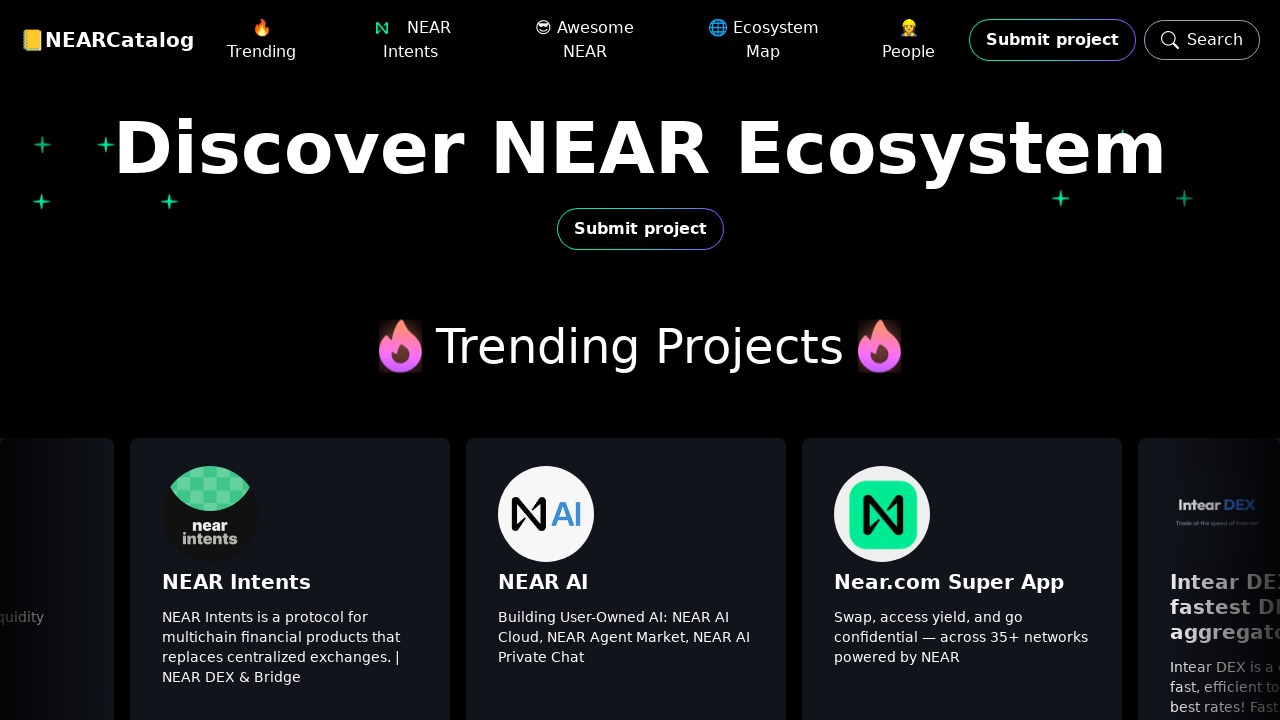

Project heading became visible
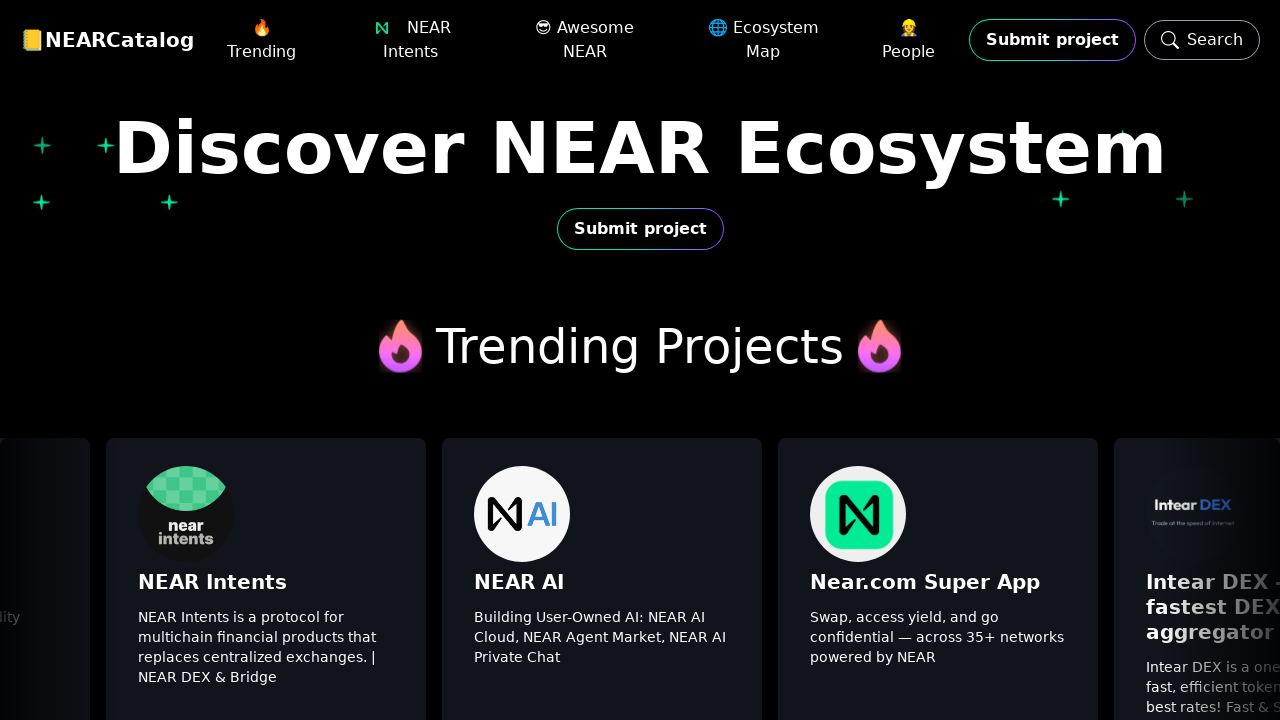

Clicked on project in Hot Projects section at (640, 508) on .relative > div > .relative > .no-scrollbar
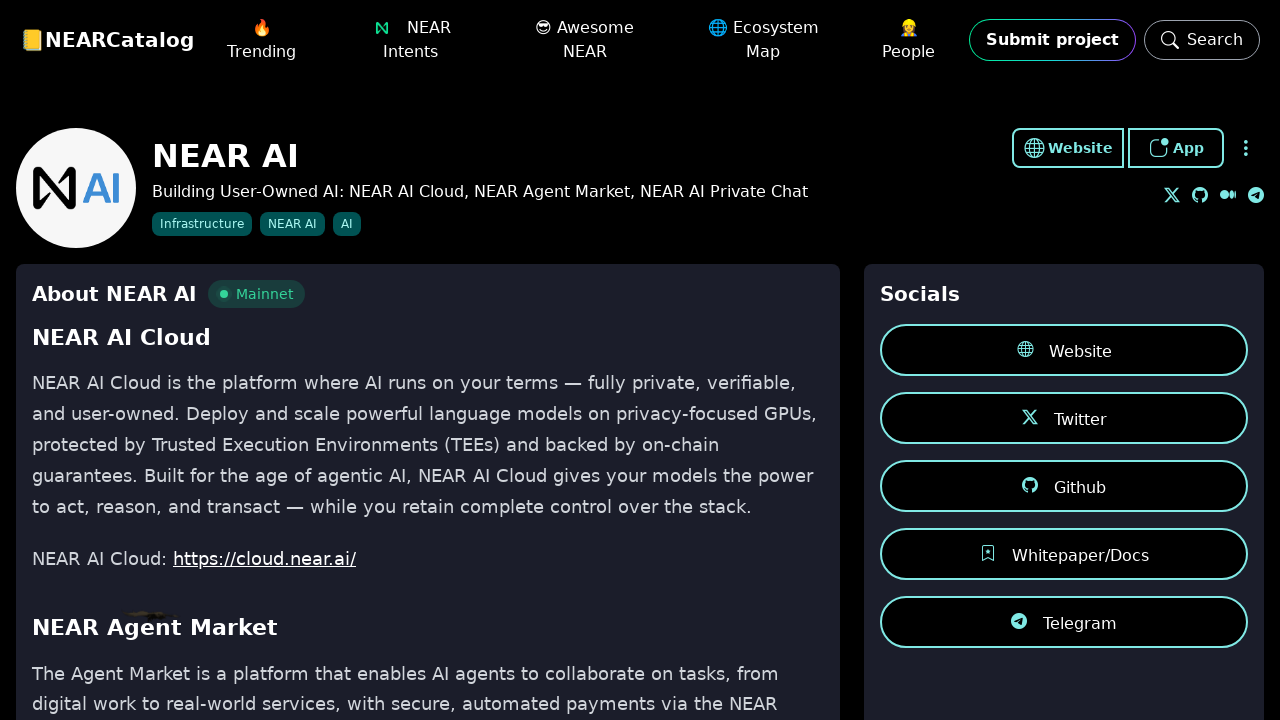

Page navigation completed and network became idle
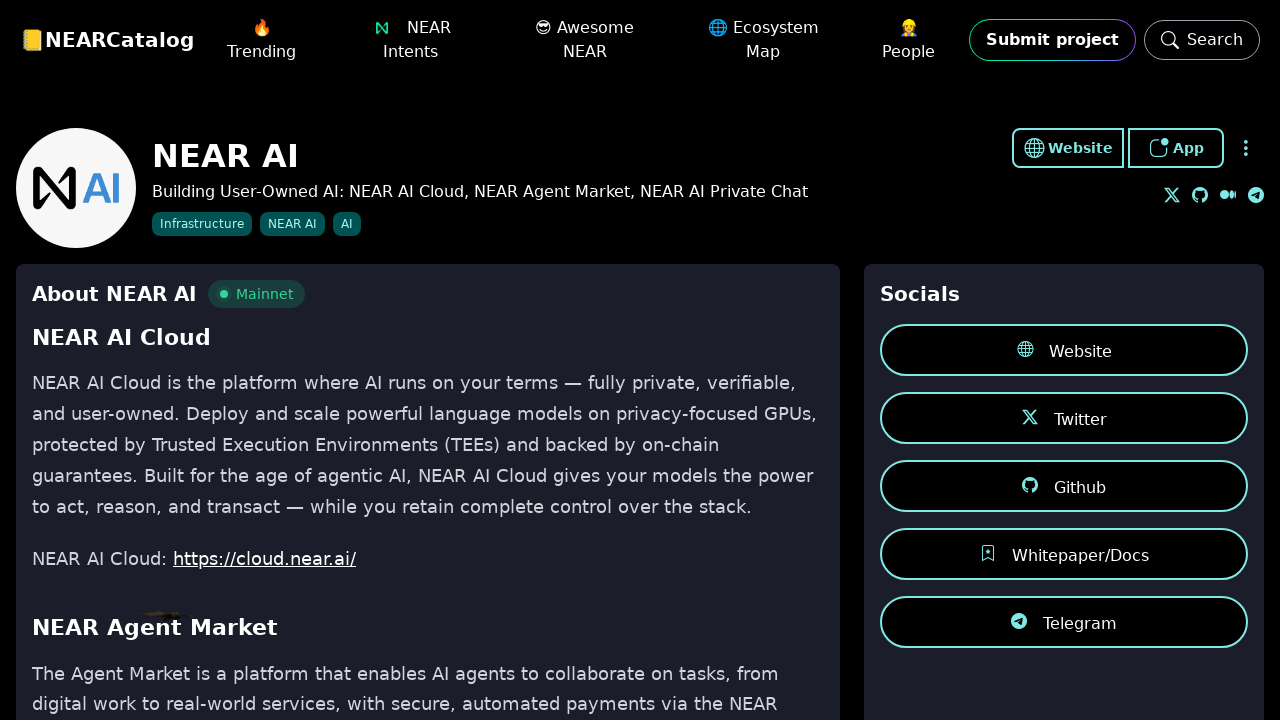

Project detail page heading became visible
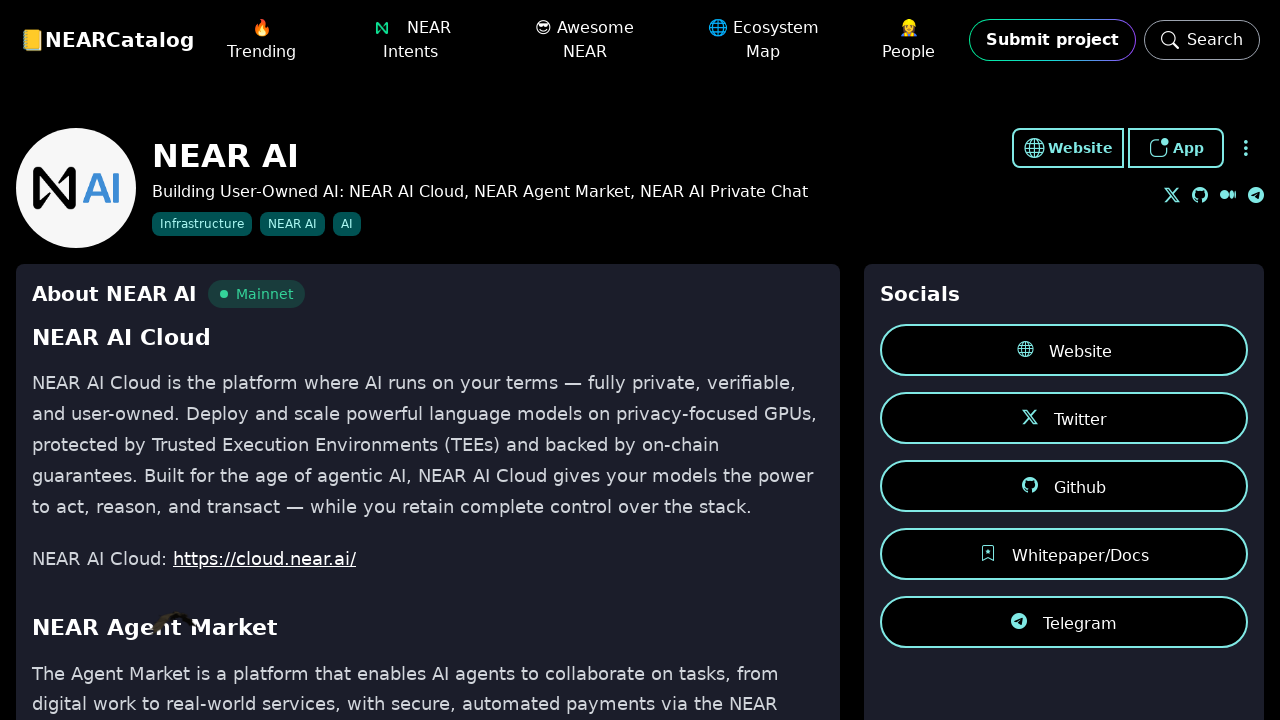

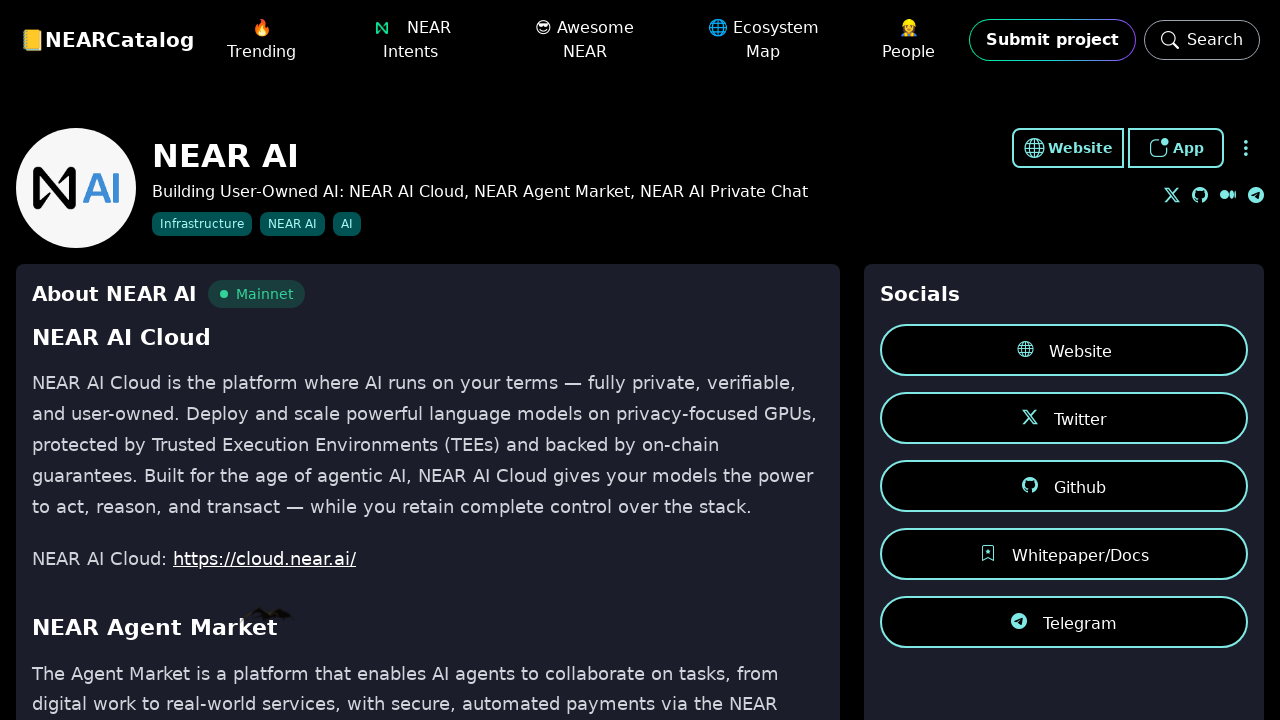